Tests a web form by filling in text input, textarea, password field, selecting dropdown options, entering datalist value, and clicking a checkbox on the Selenium practice web form page.

Starting URL: https://www.selenium.dev/selenium/web/web-form.html

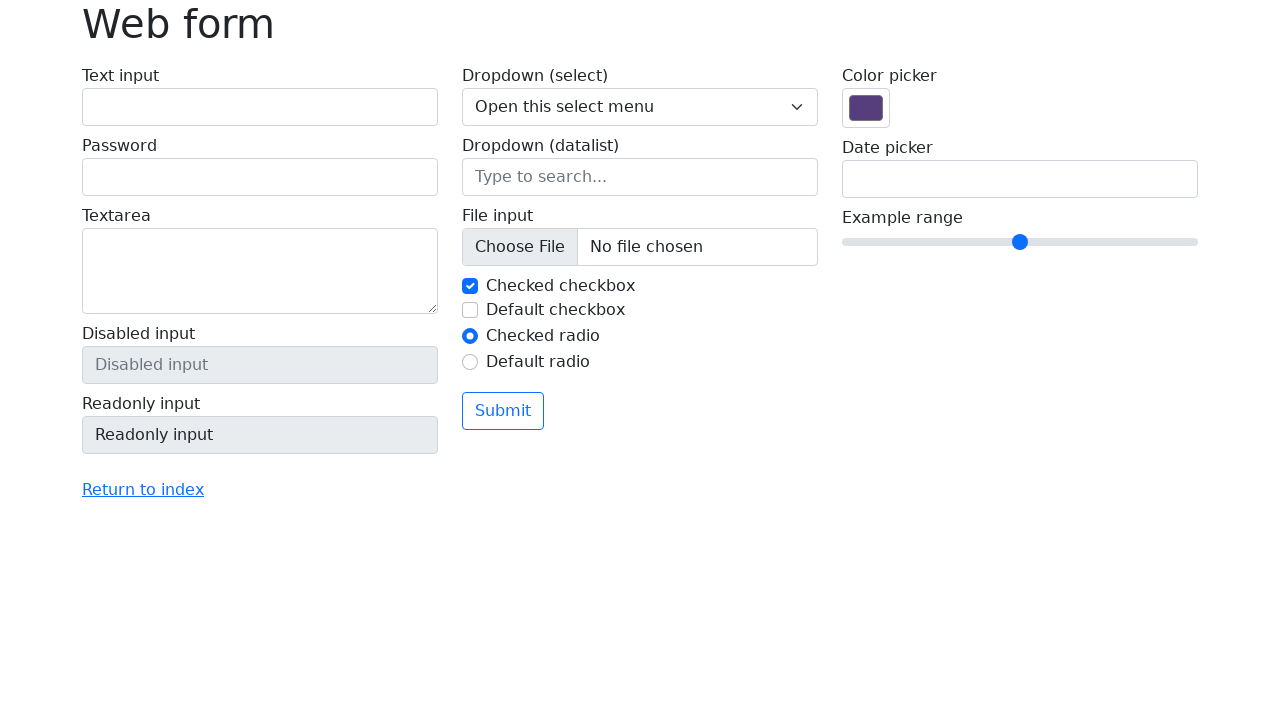

Set viewport size to 1920x1080
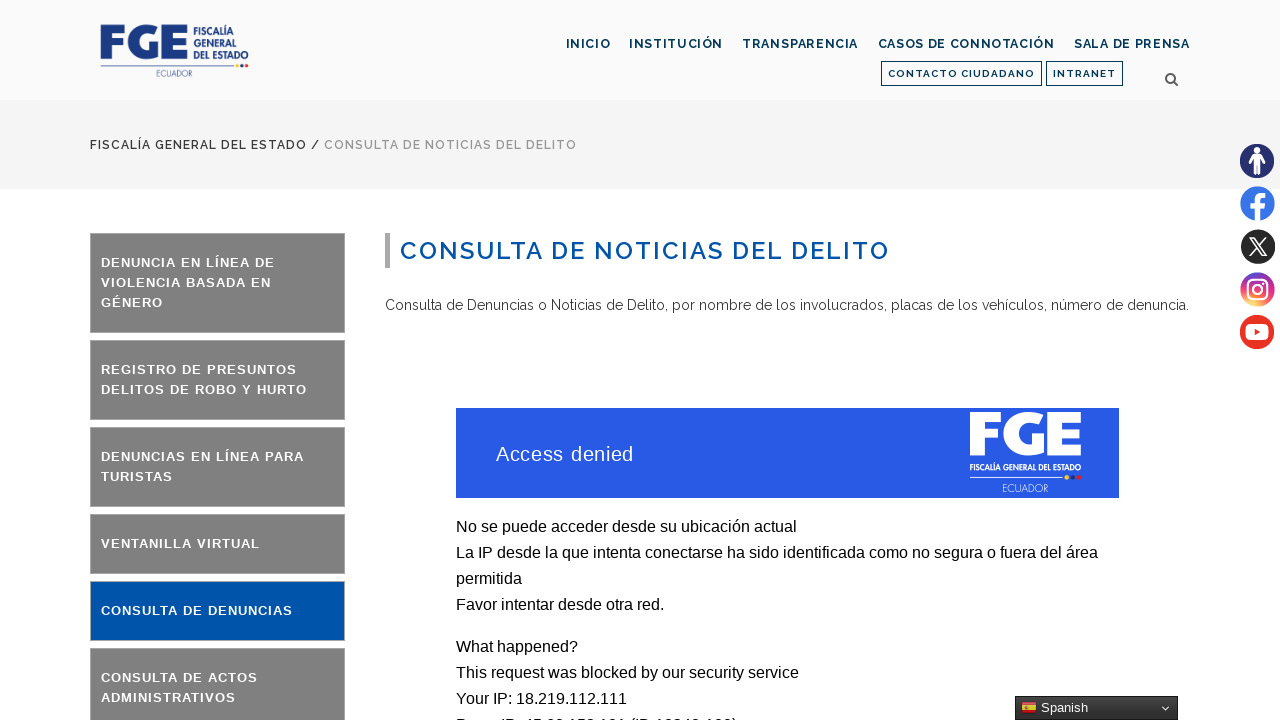

Located single frame with ID 'singleframe'
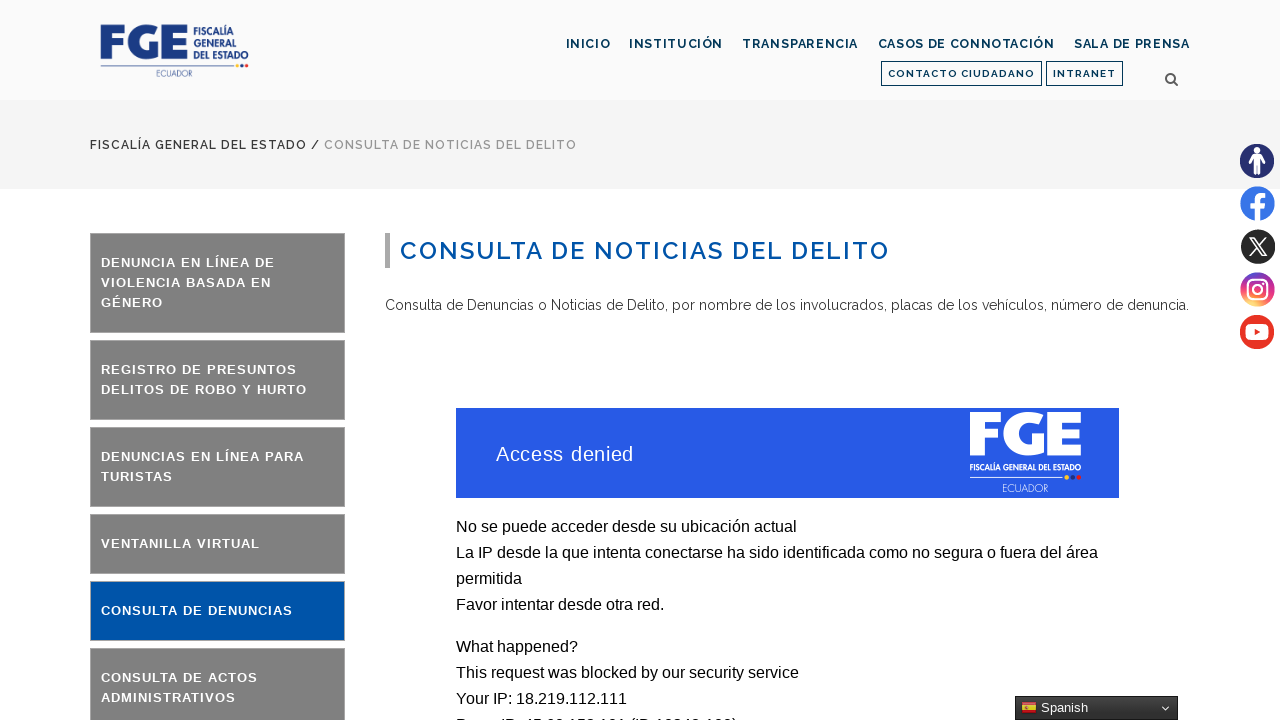

Filled text input in single frame with 'kishore'
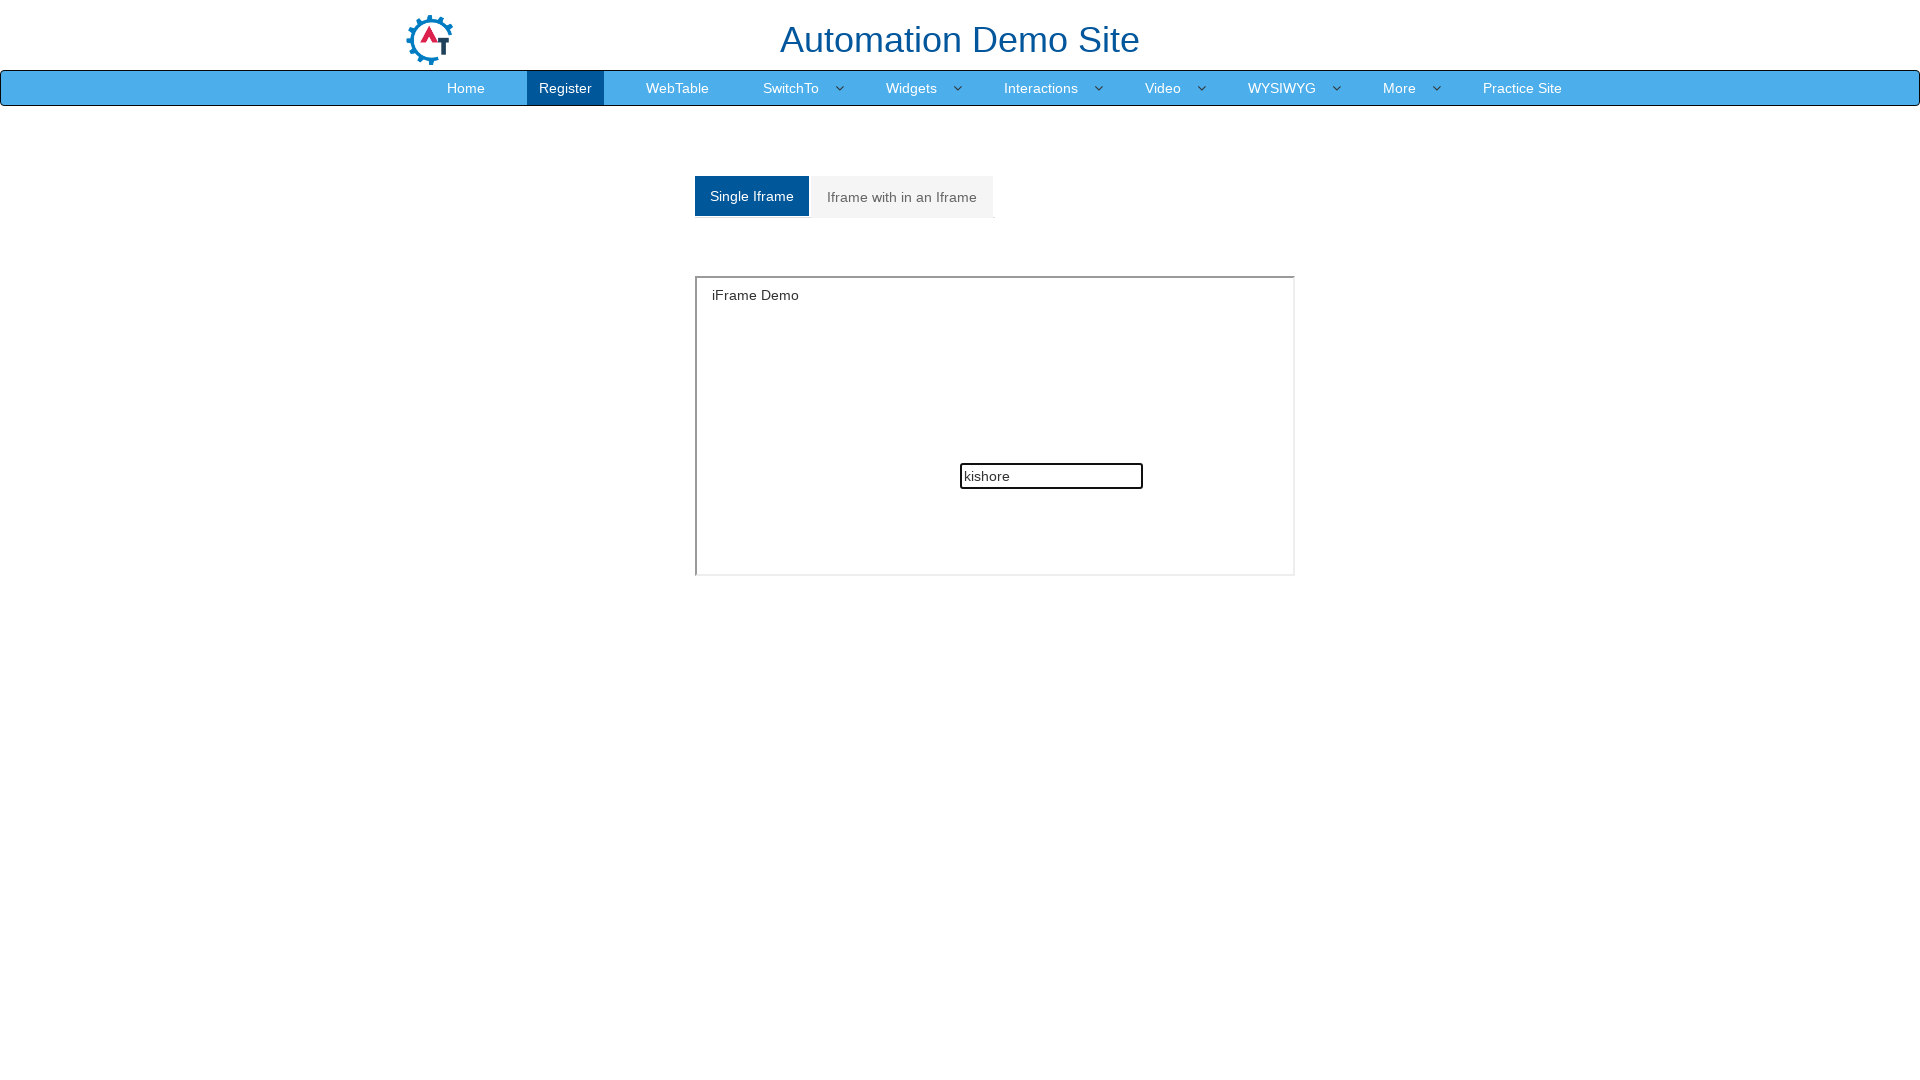

Clicked on 'Iframe with in an Iframe' tab
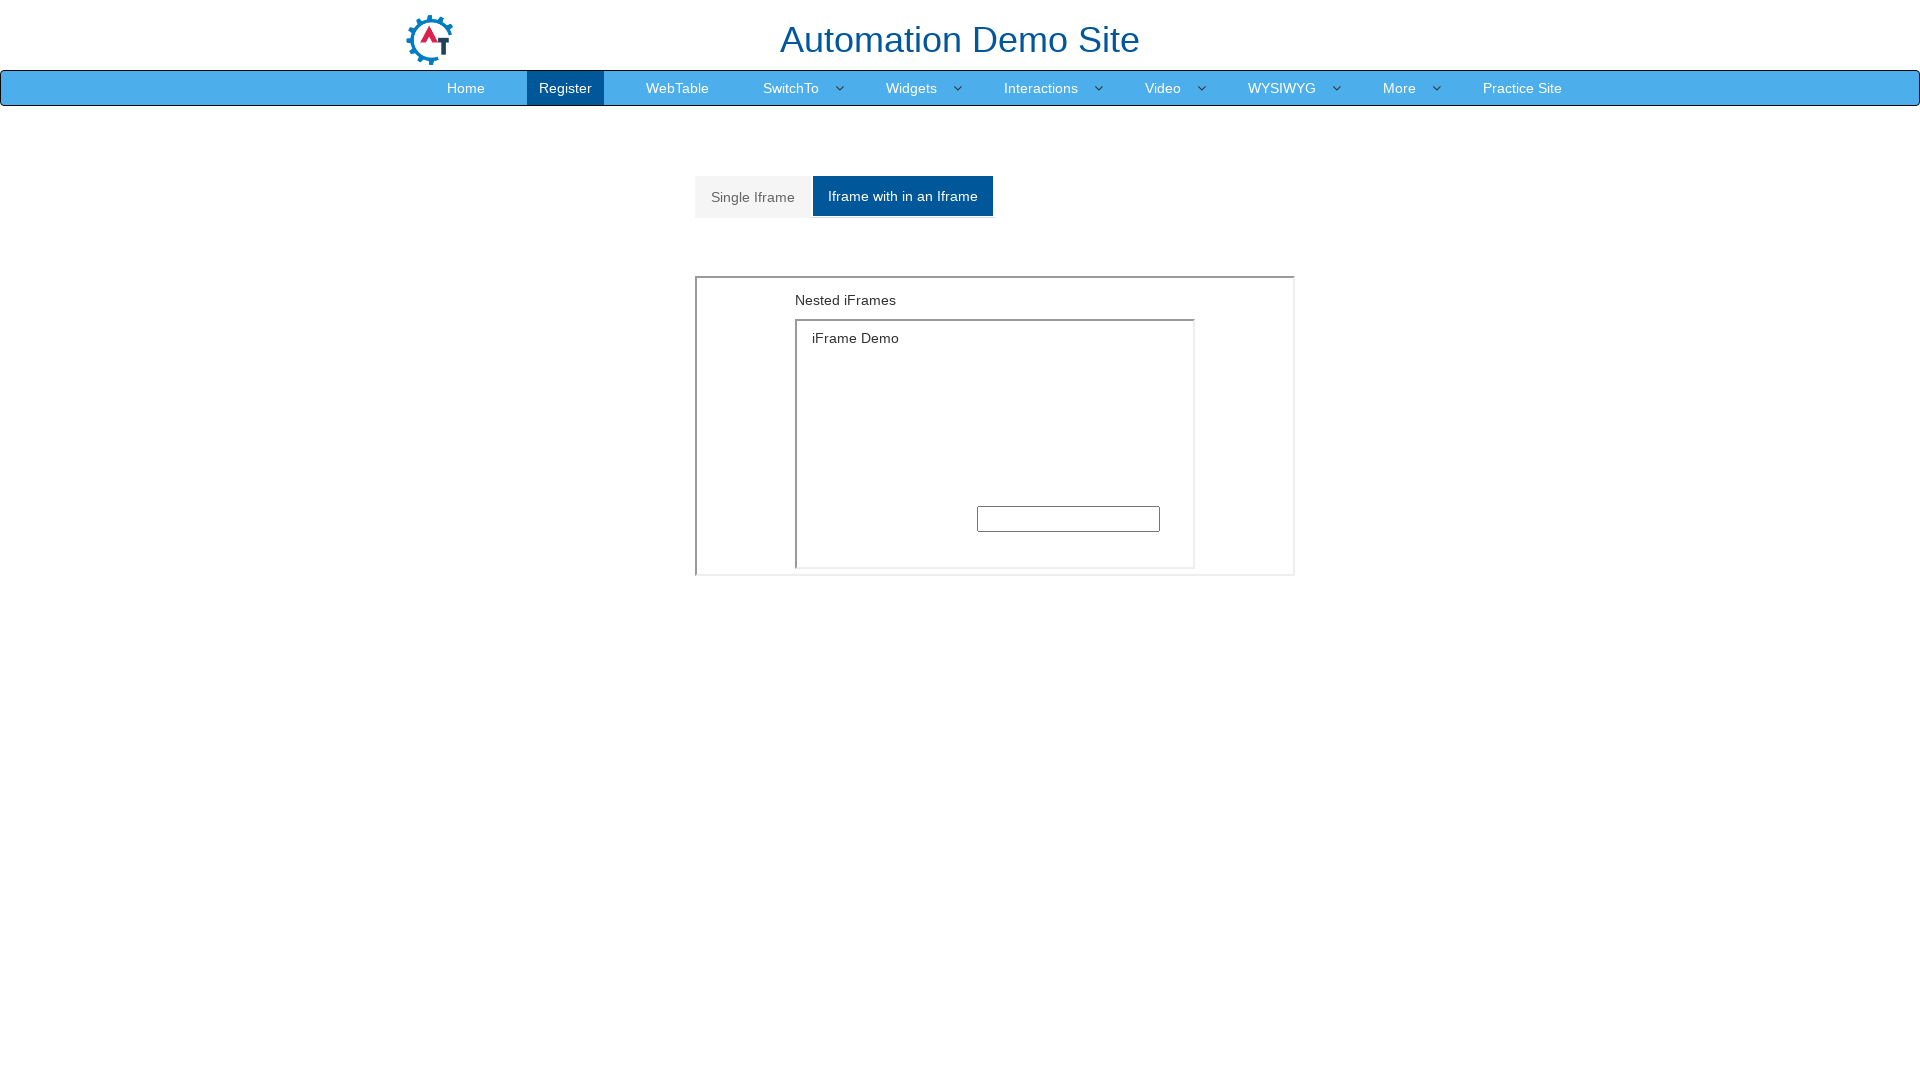

Waited 2000ms for nested iframe section to load
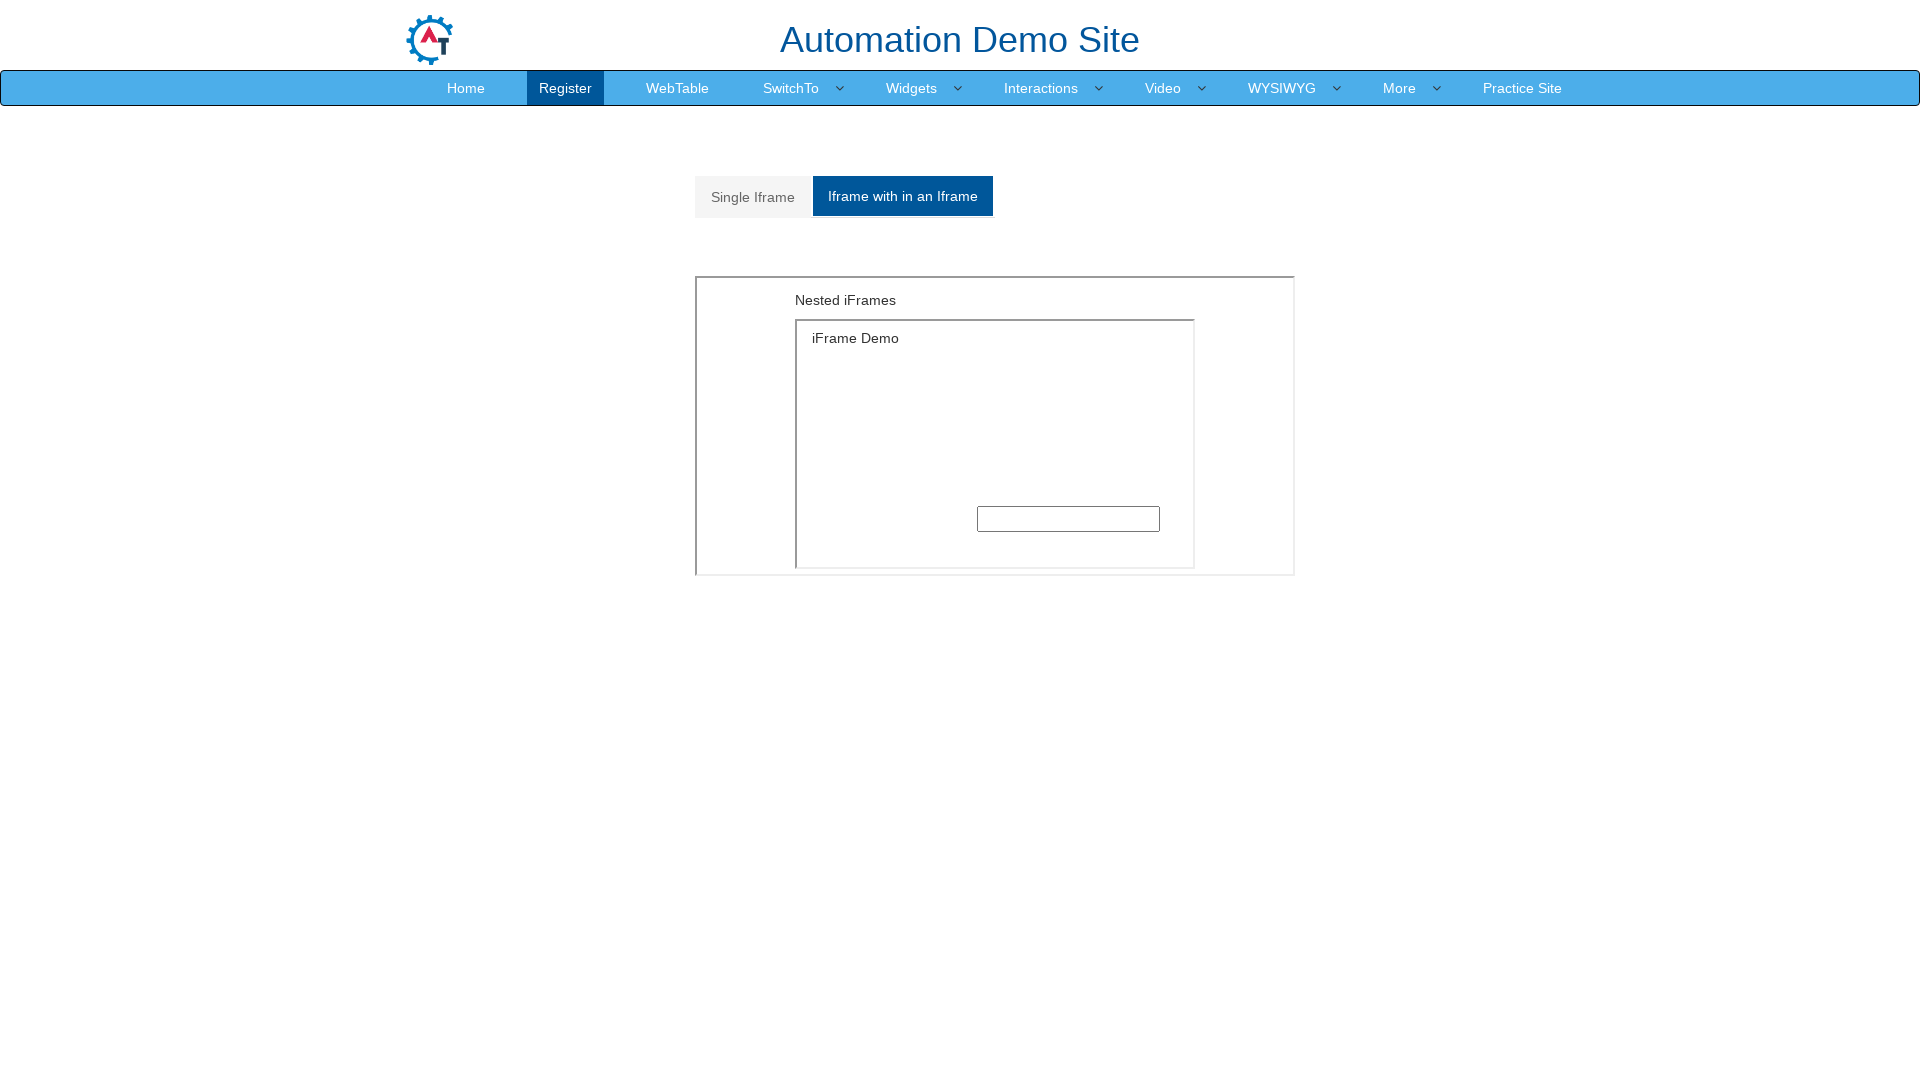

Located outer iframe (second iframe on page)
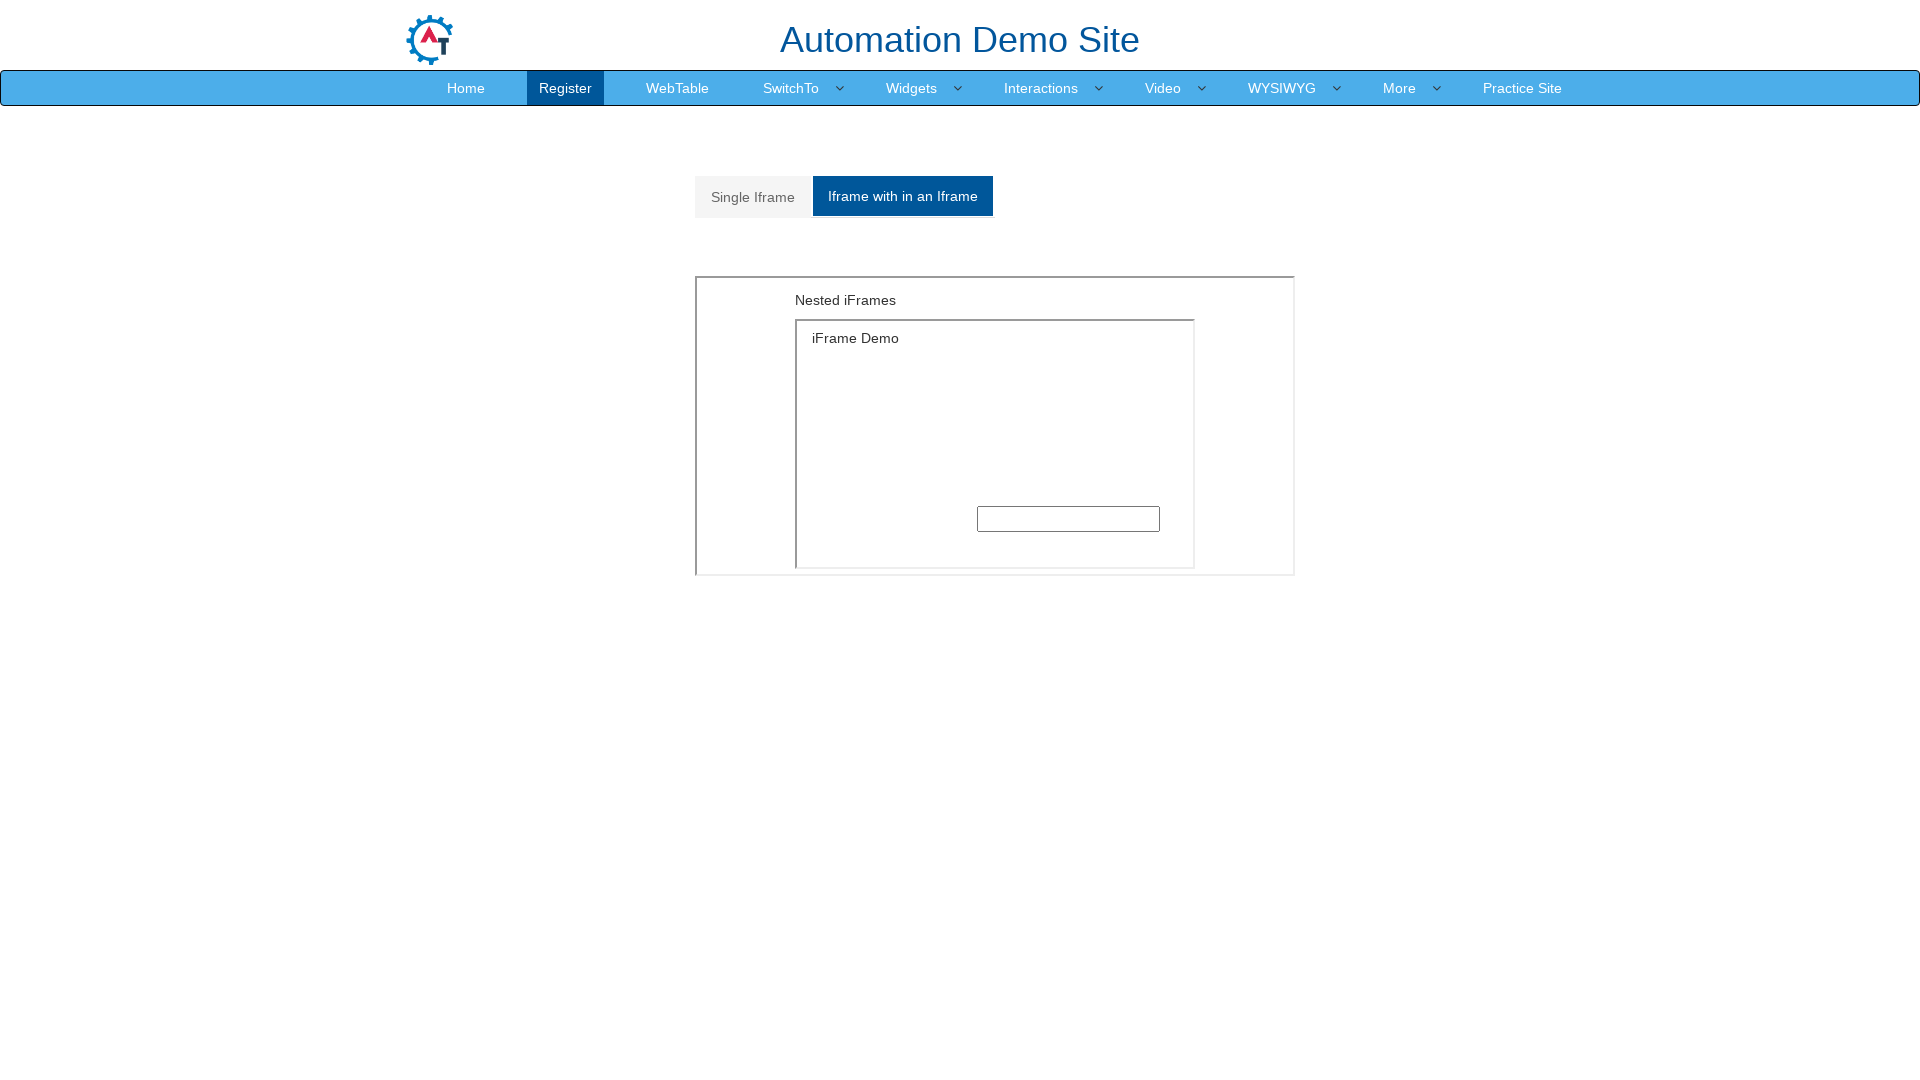

Located inner iframe within outer iframe
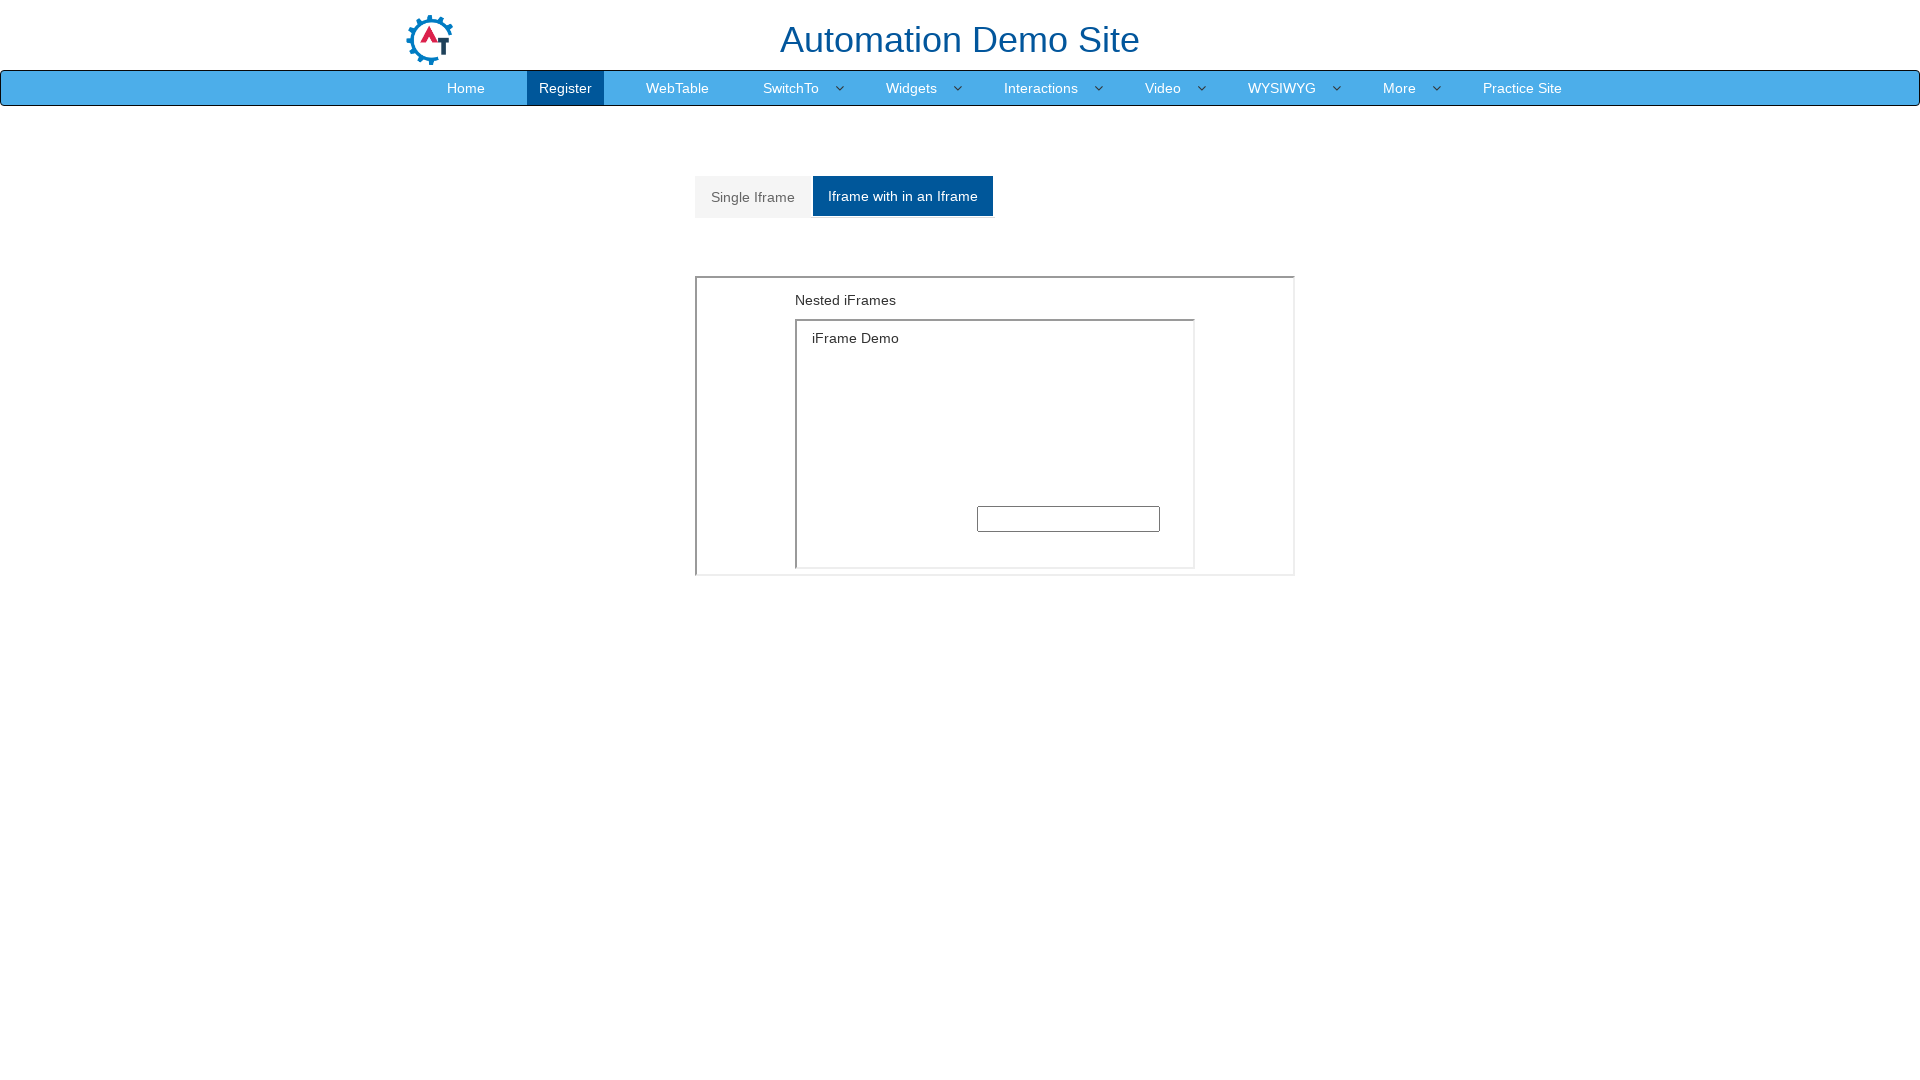

Filled text input in nested iframe with 'java'
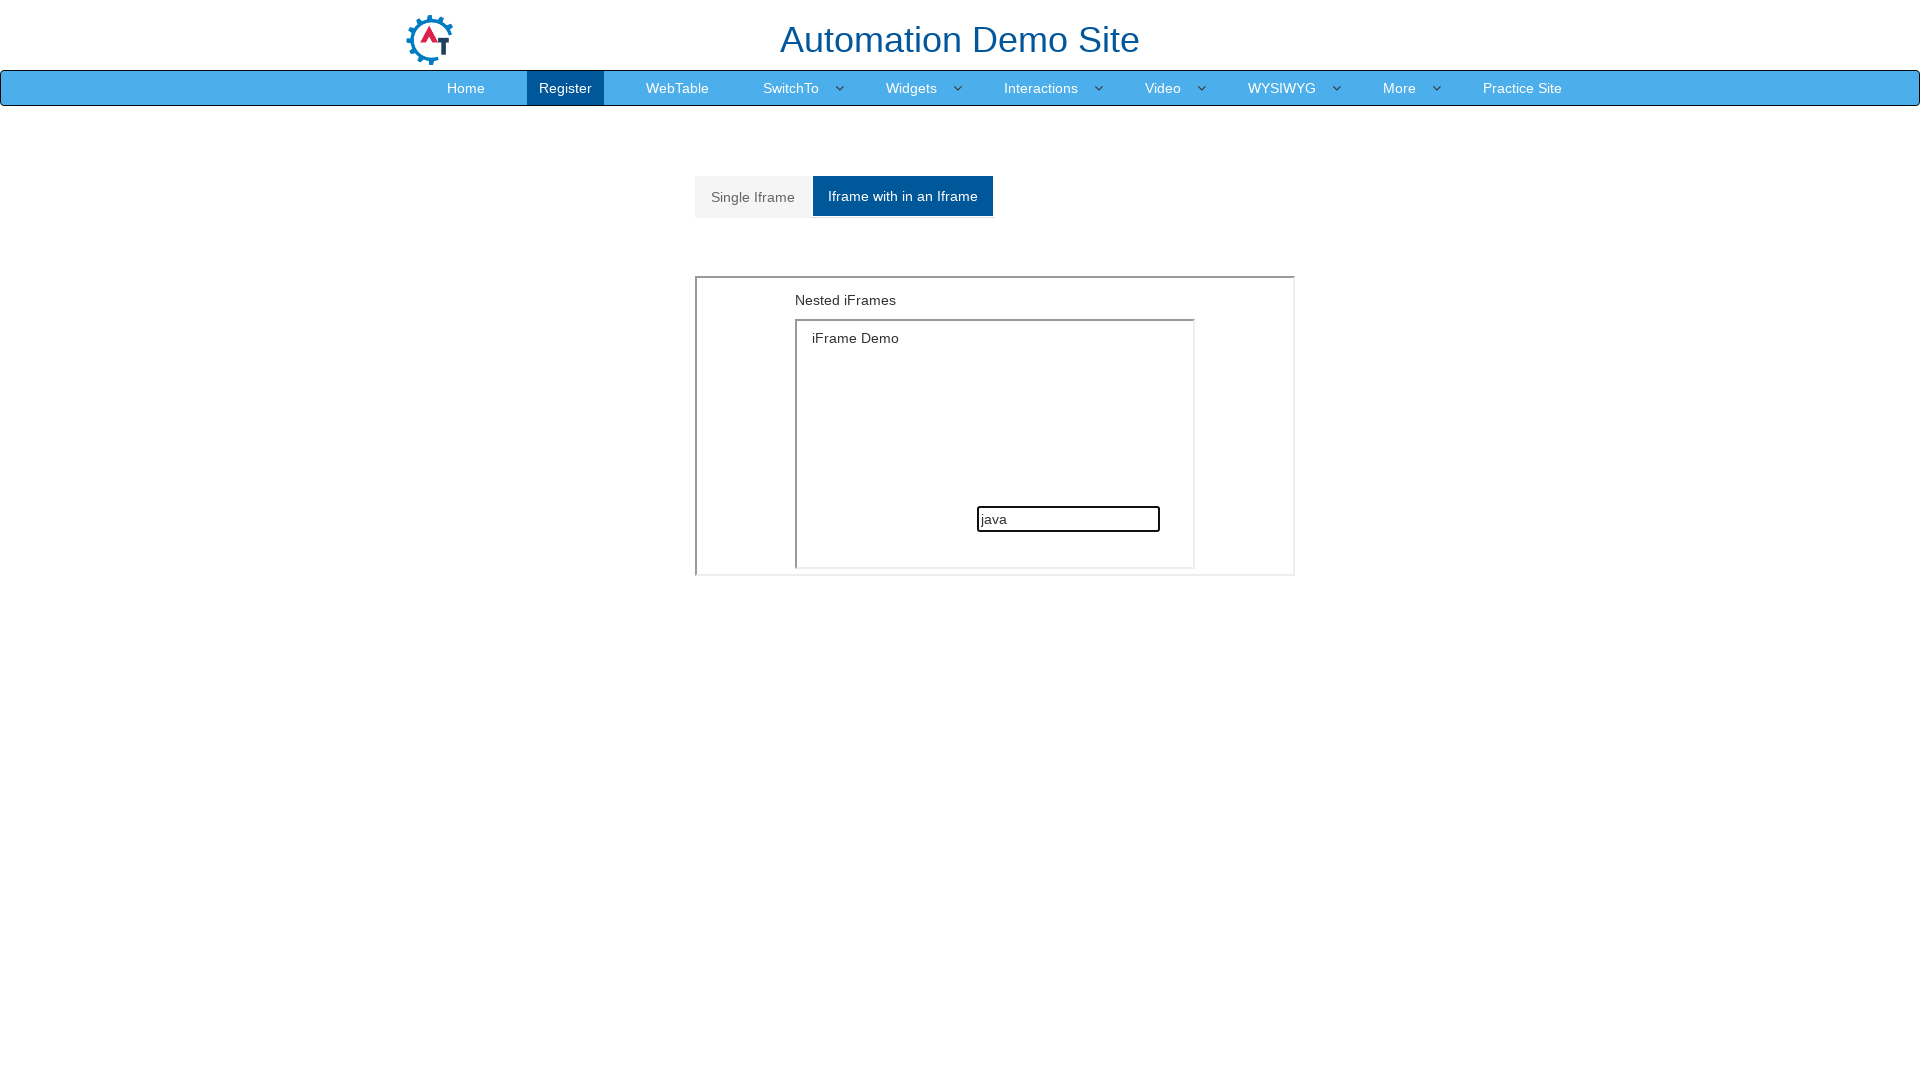

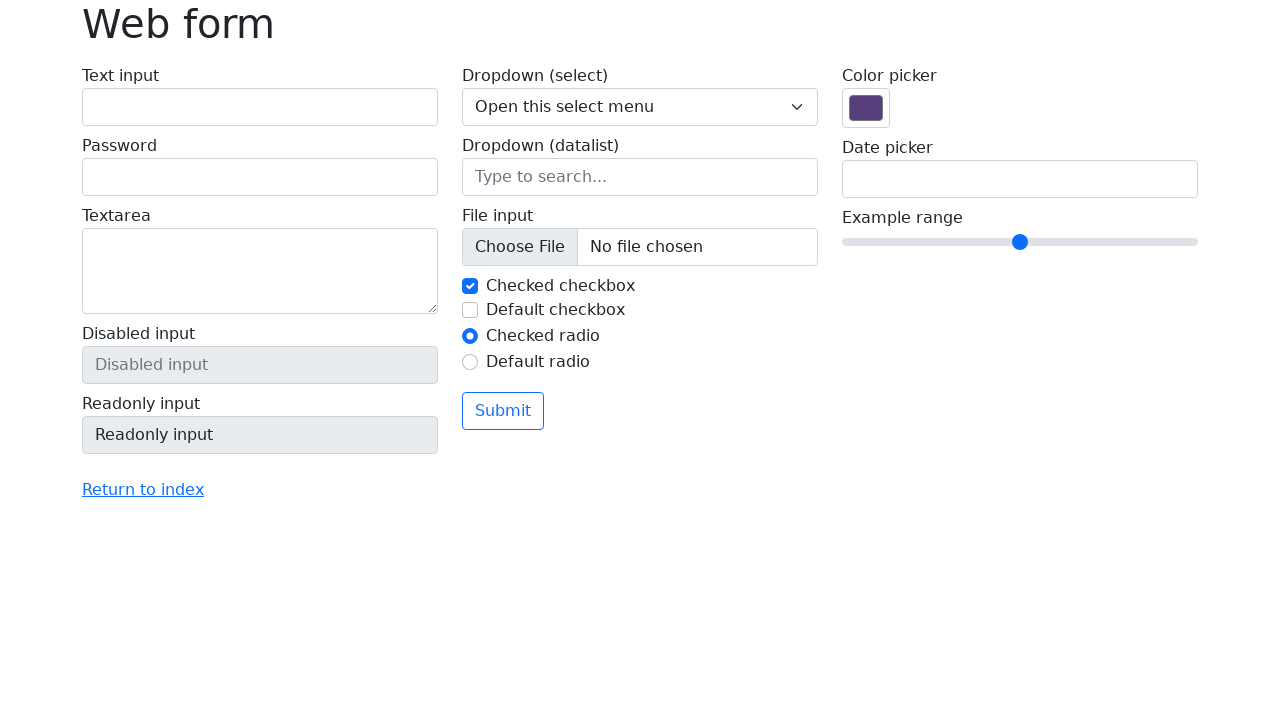